Tests navigation to Alerts, Frame & Windows section and verifies the menu items list

Starting URL: https://demoqa.com/

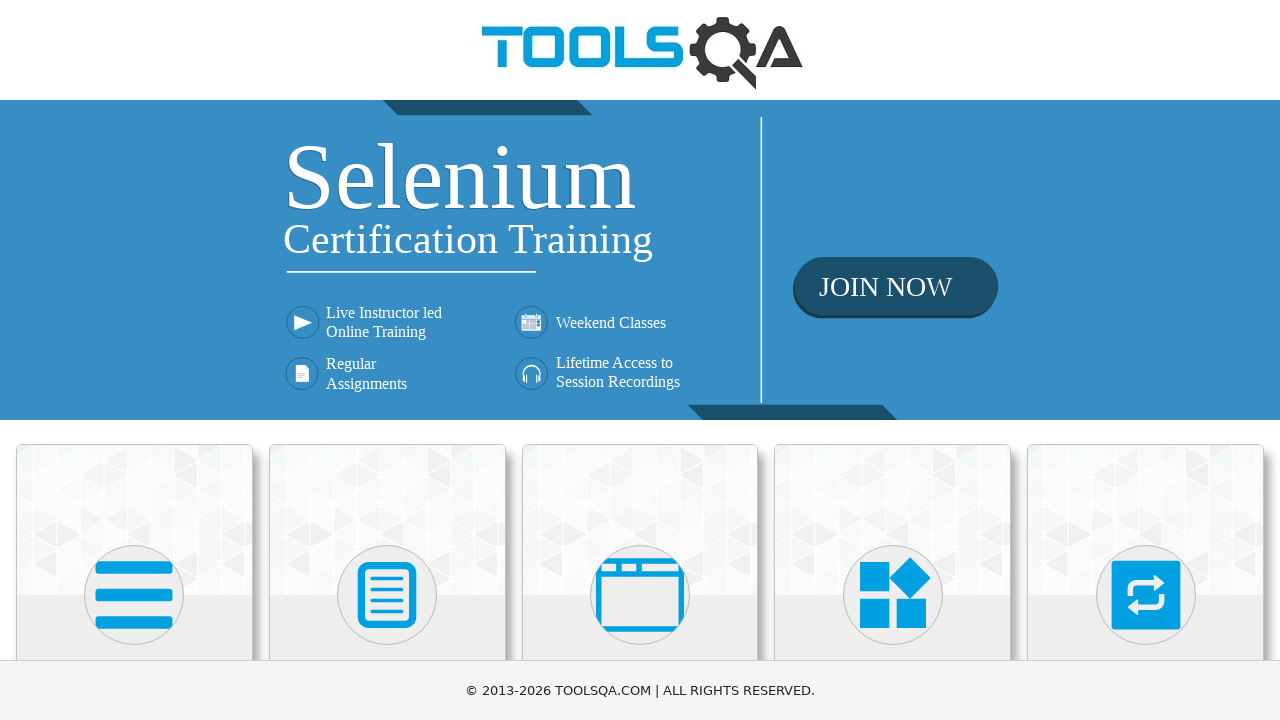

Clicked Alerts, Frame & Windows card at (640, 520) on xpath=(//div[@class='card mt-4 top-card'])[3]
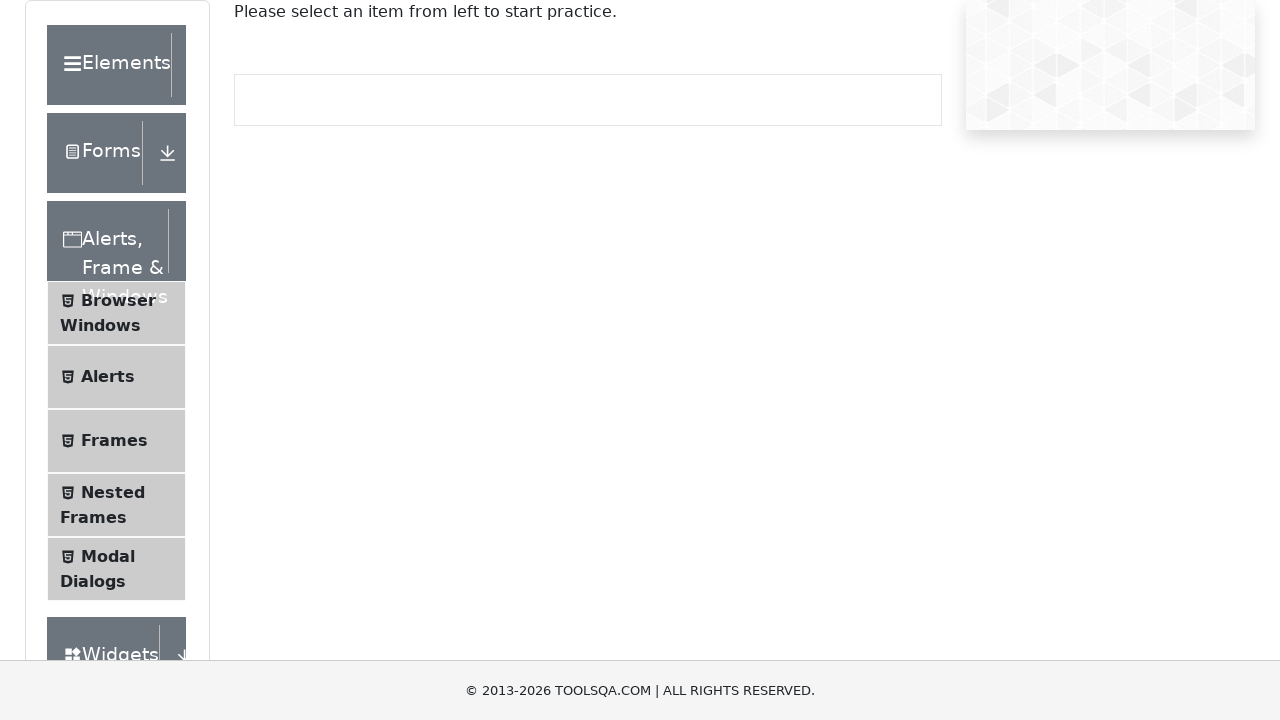

Menu list loaded for Alerts, Frame & Windows section
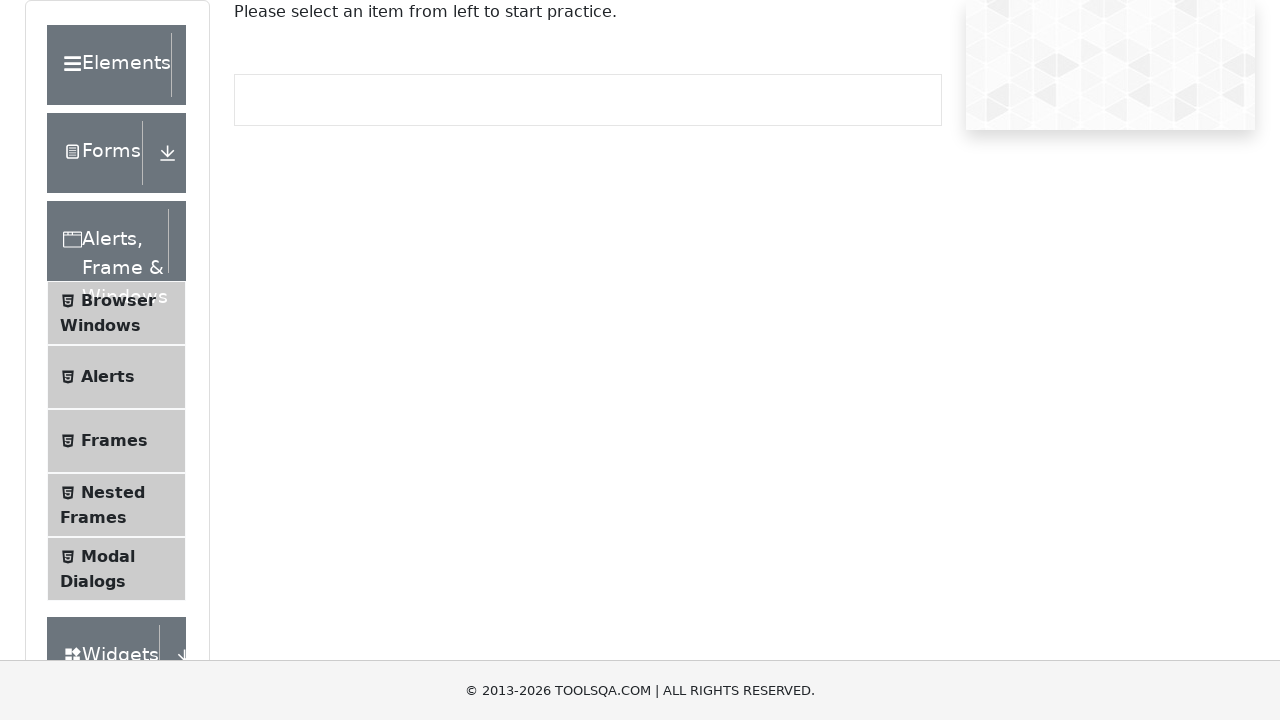

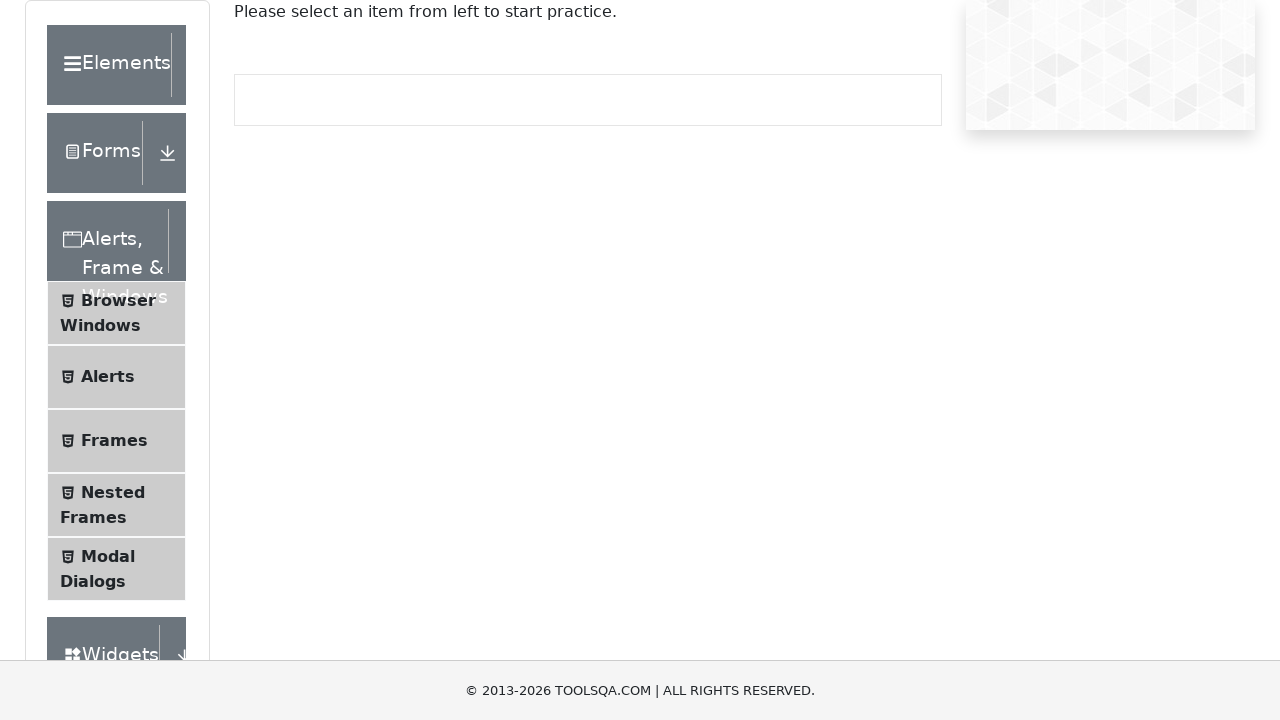